Tests the forgot password page by filling in an email address in the email input field to verify the form accepts input.

Starting URL: https://the-internet.herokuapp.com/forgot_password

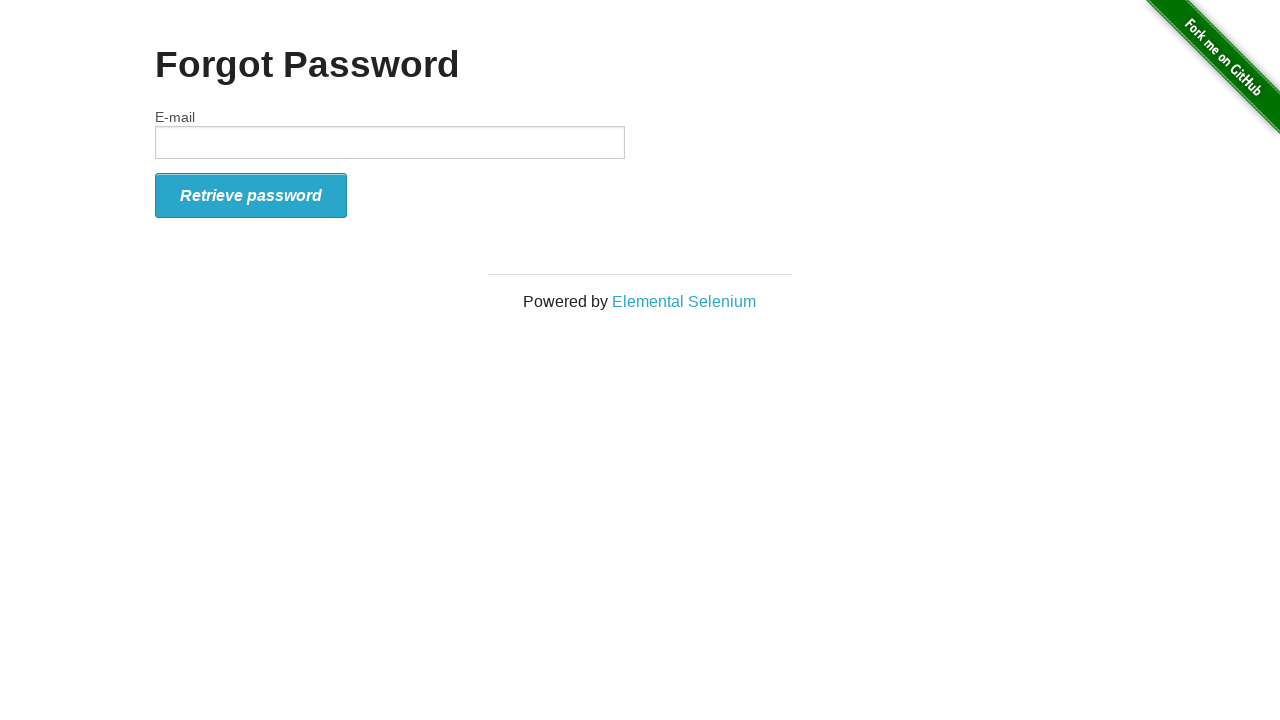

Navigated to forgot password page
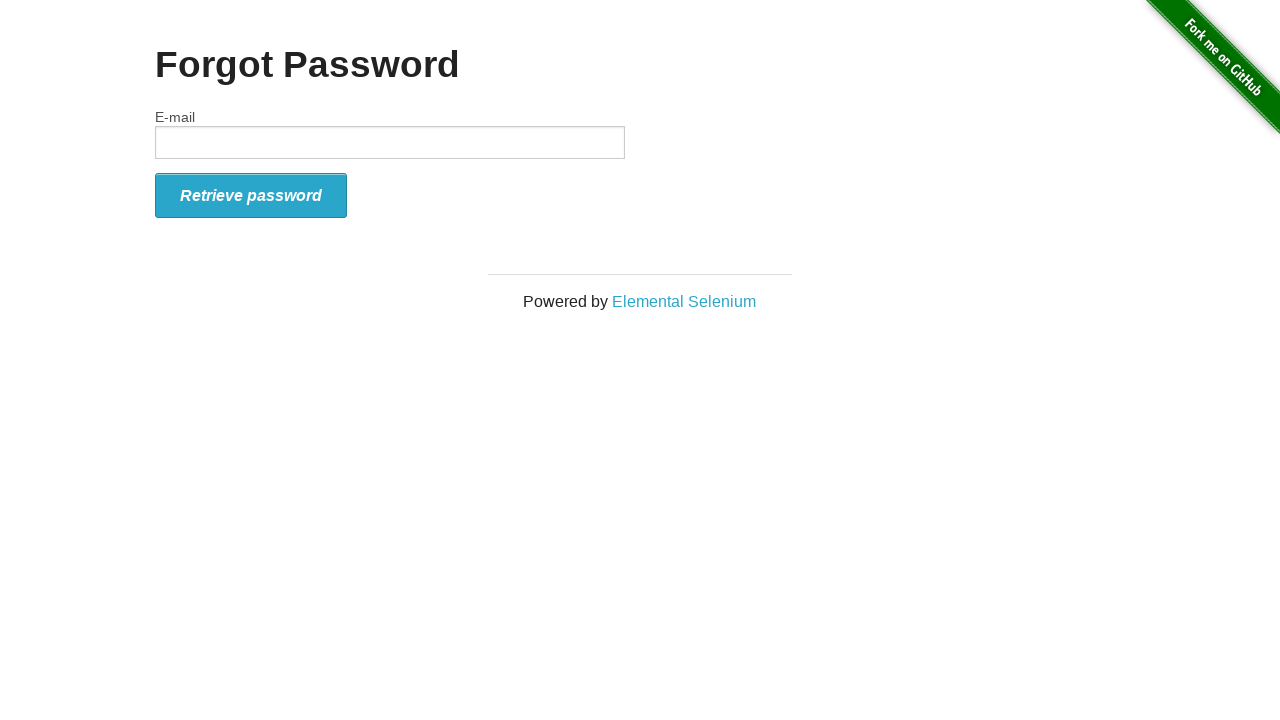

Filled email field with 'test@test.com' on #email
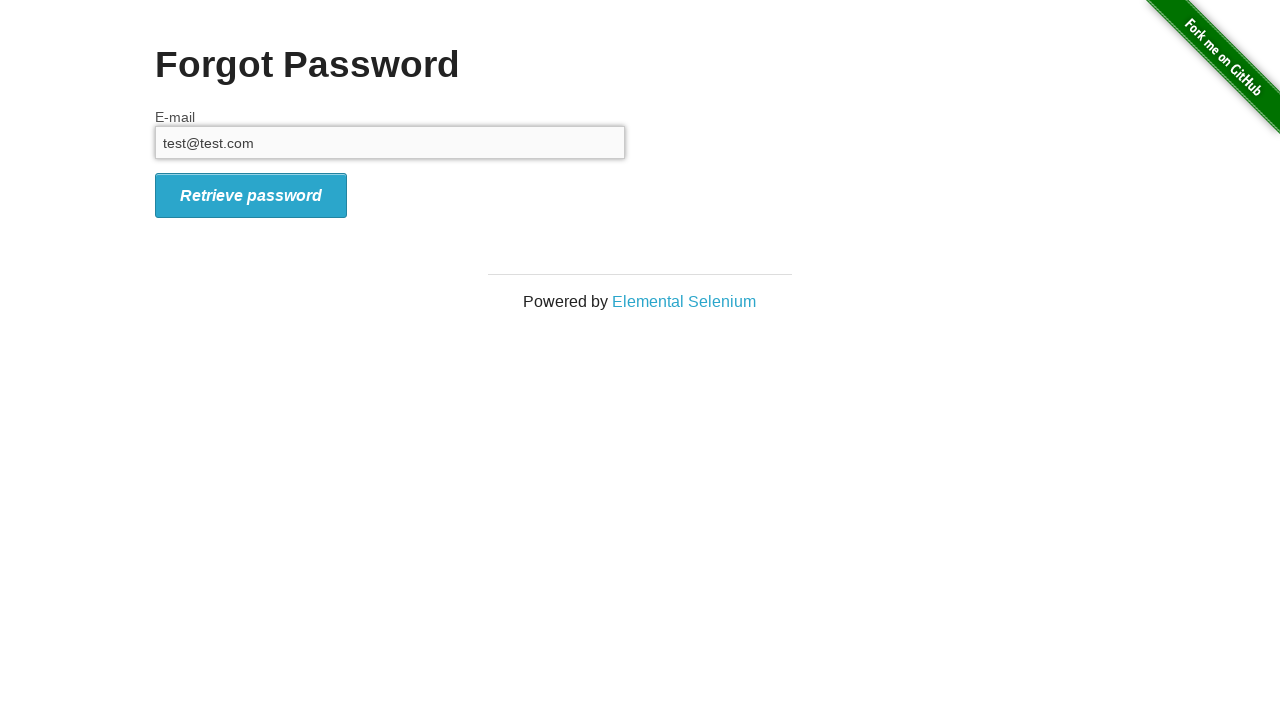

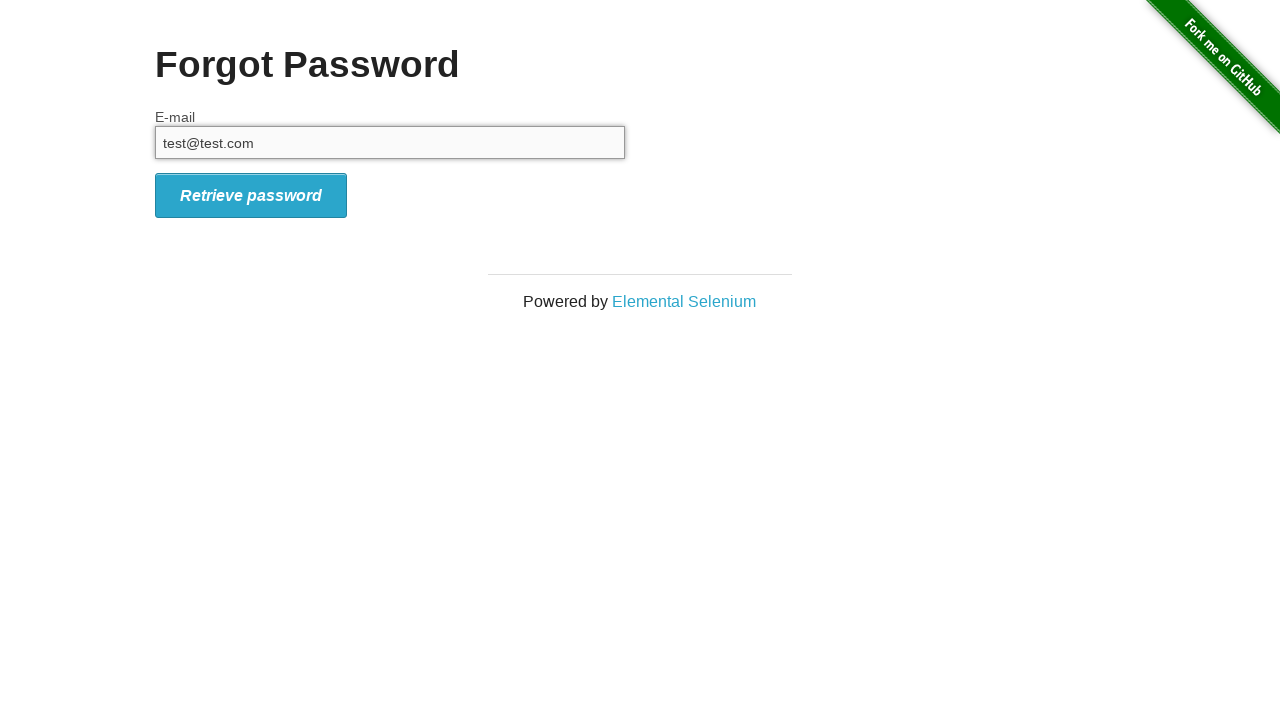